Navigates to ZeroBank login page and verifies that the header text displays "Log in to ZeroBank"

Starting URL: http://zero.webappsecurity.com/login.html

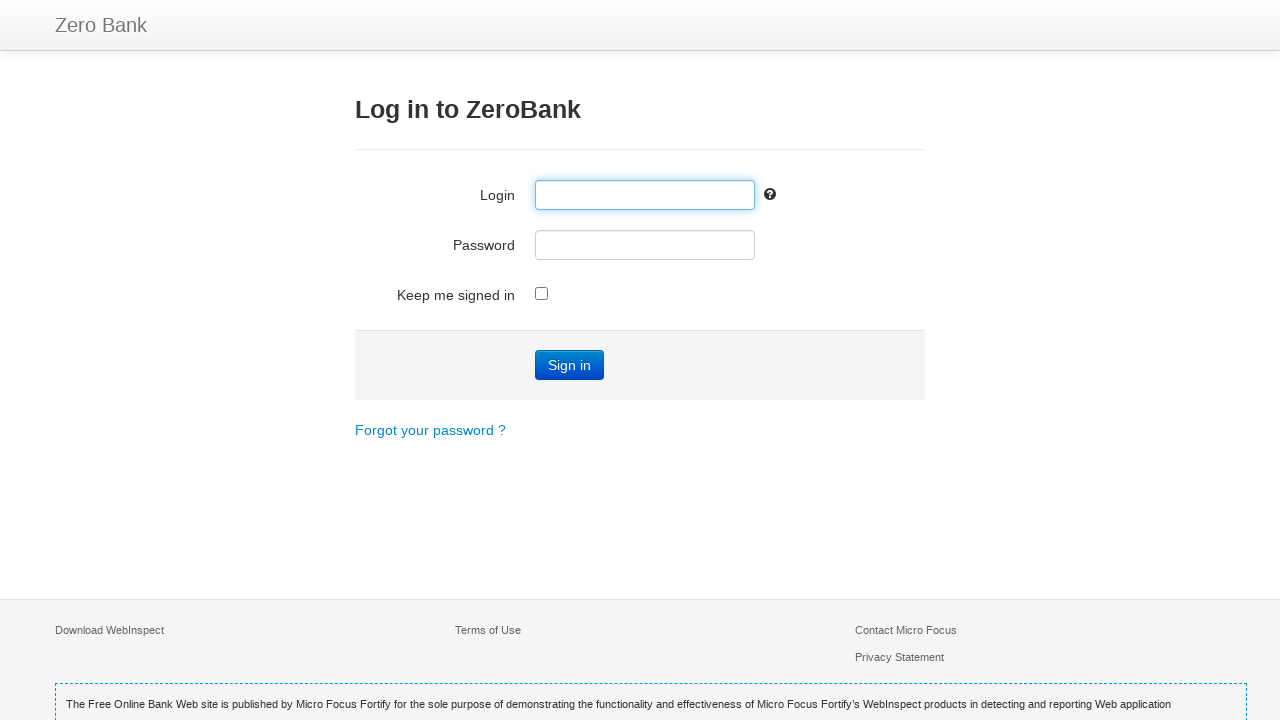

Navigated to ZeroBank login page
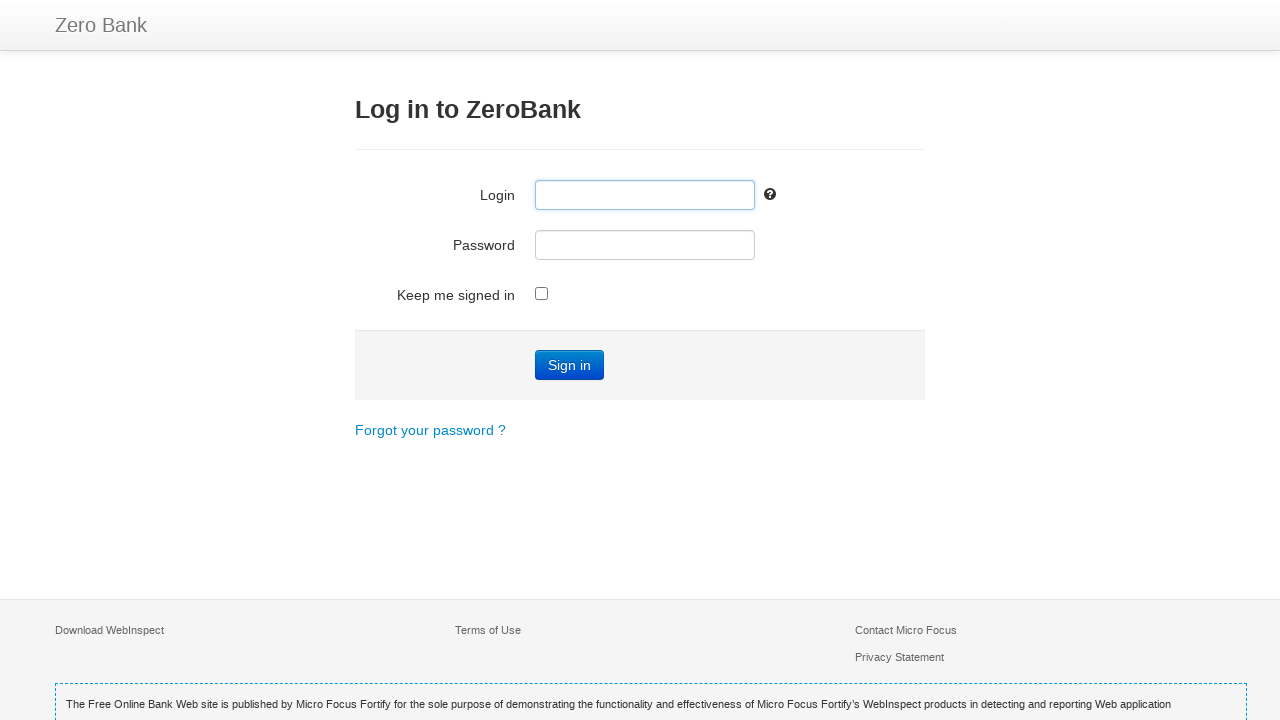

Header element h3 became visible
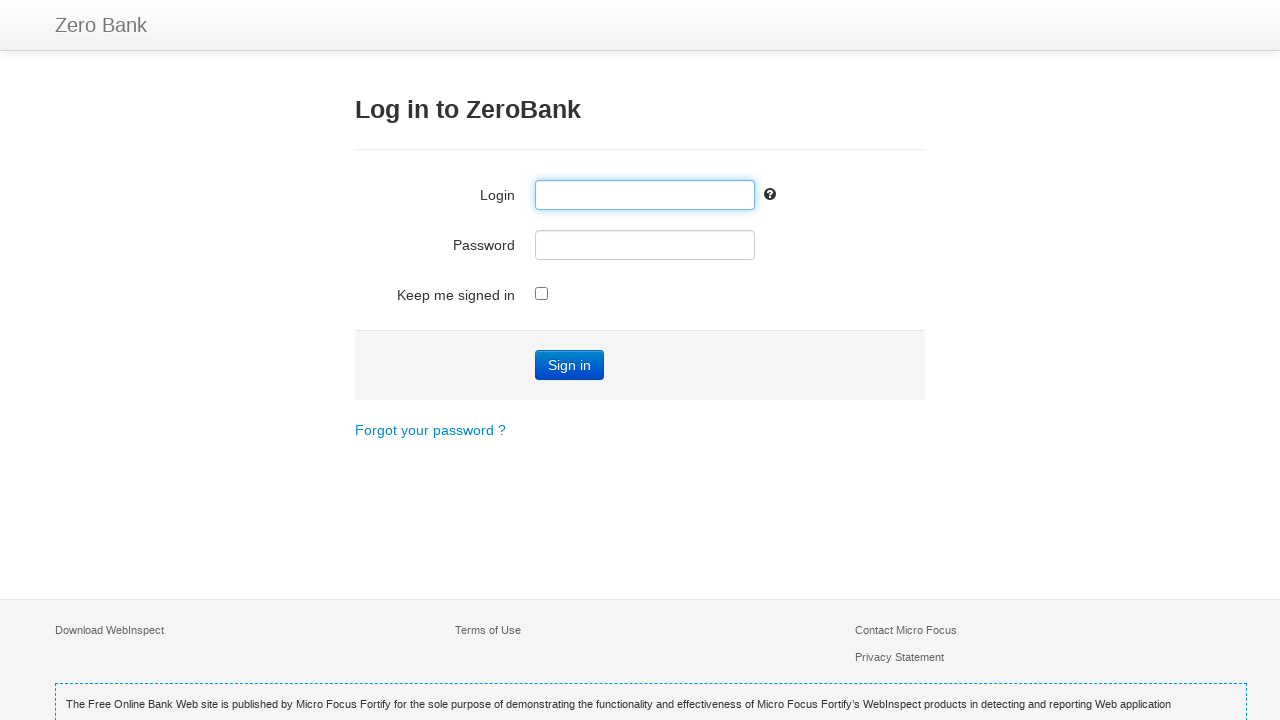

Retrieved header text content
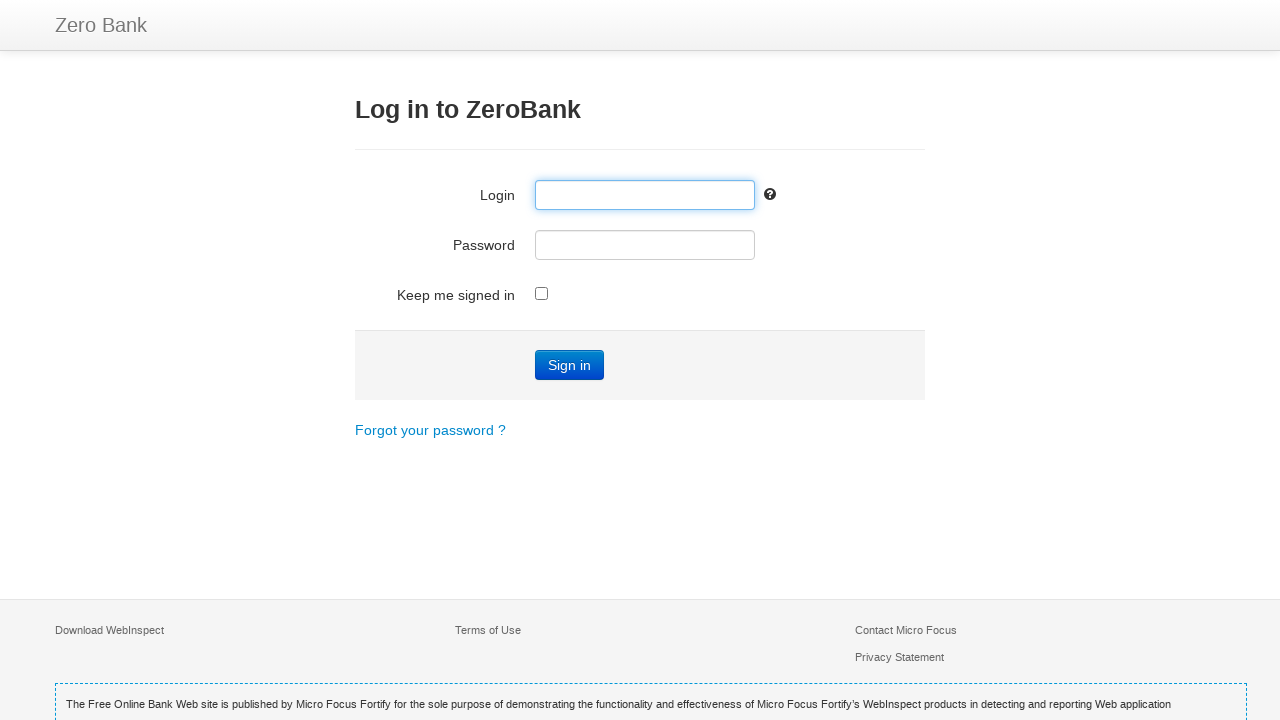

Verified header text matches expected value: 'Log in to ZeroBank'
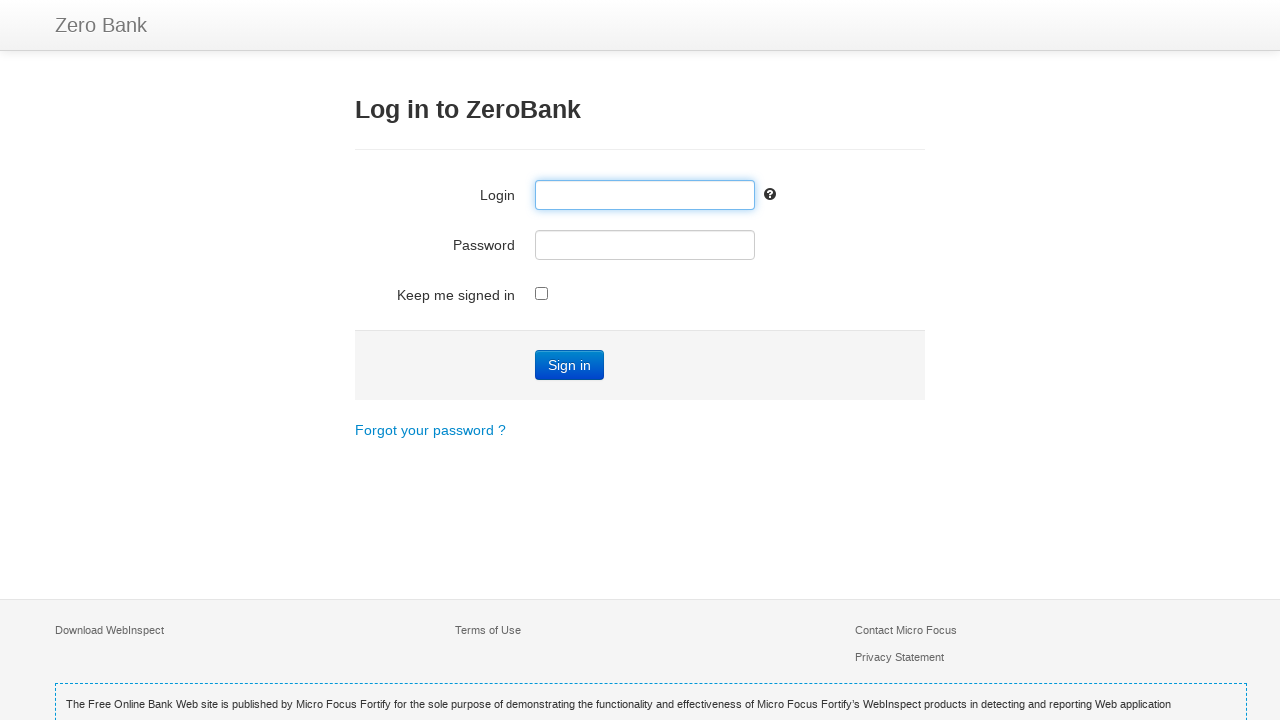

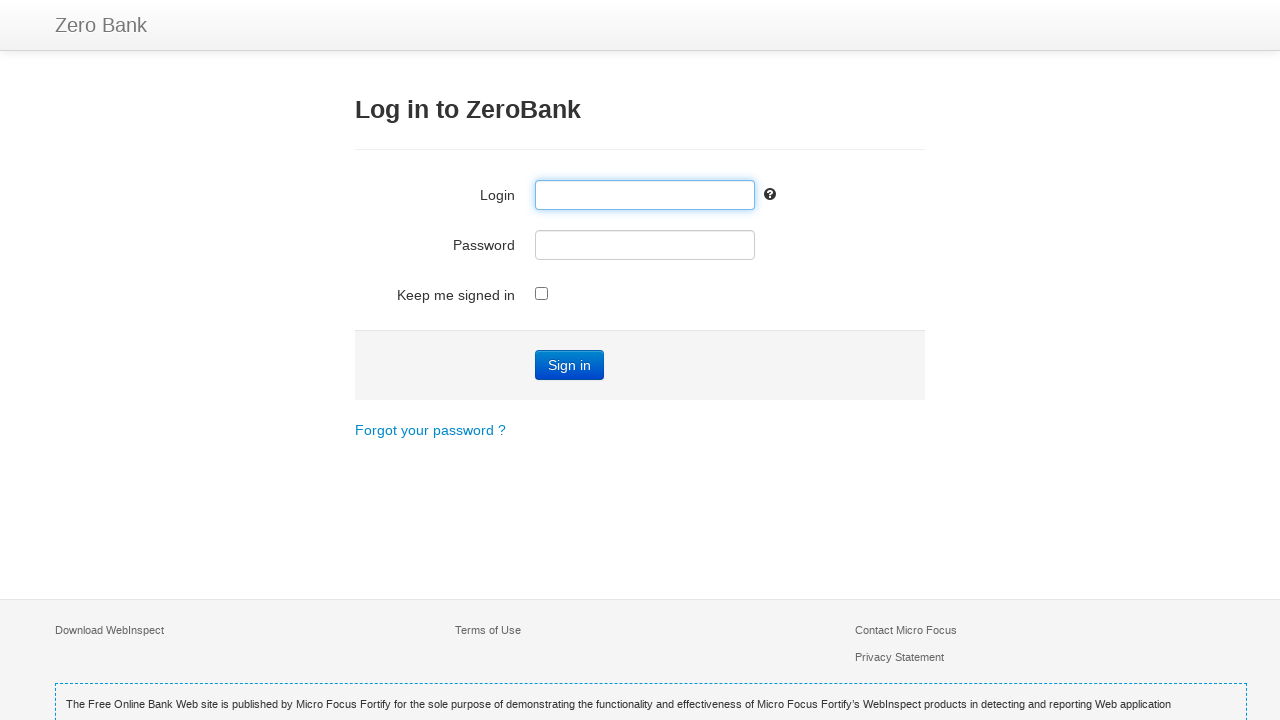